Tests dynamic control interactions by toggling a checkbox's visibility and clickability states

Starting URL: https://training-support.net/webelements/dynamic-controls

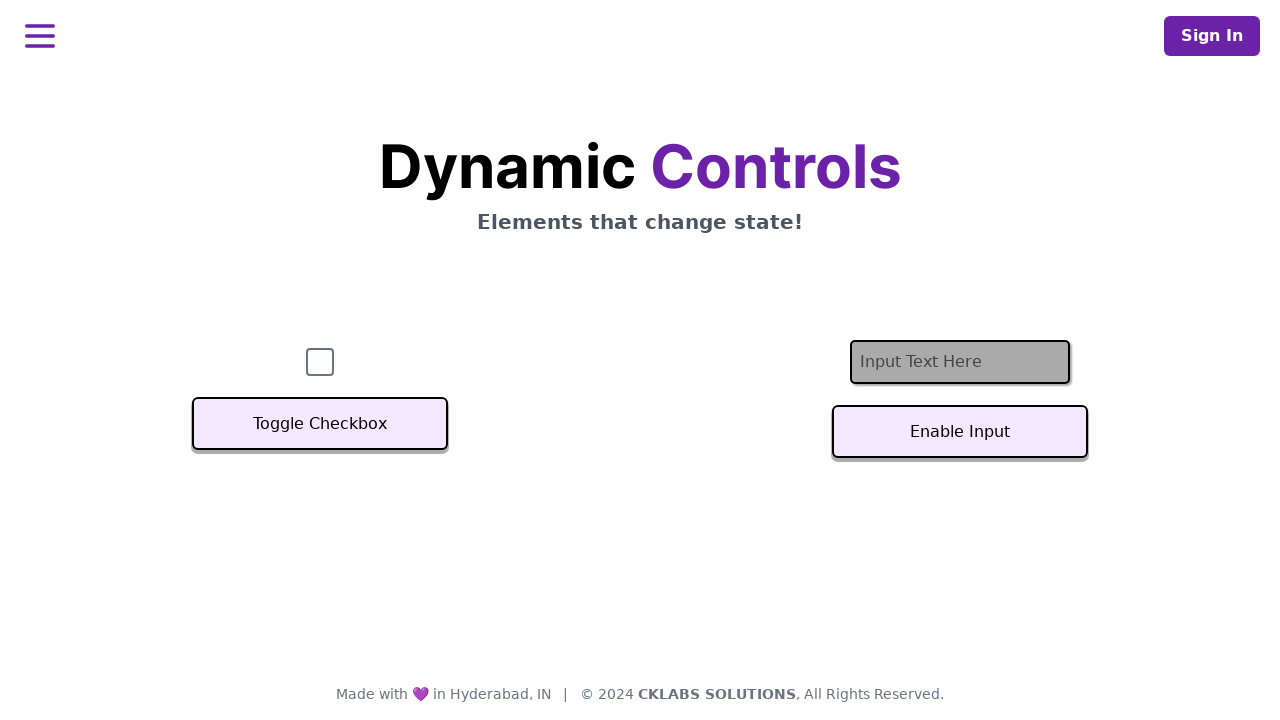

Located toggle button for checkbox control
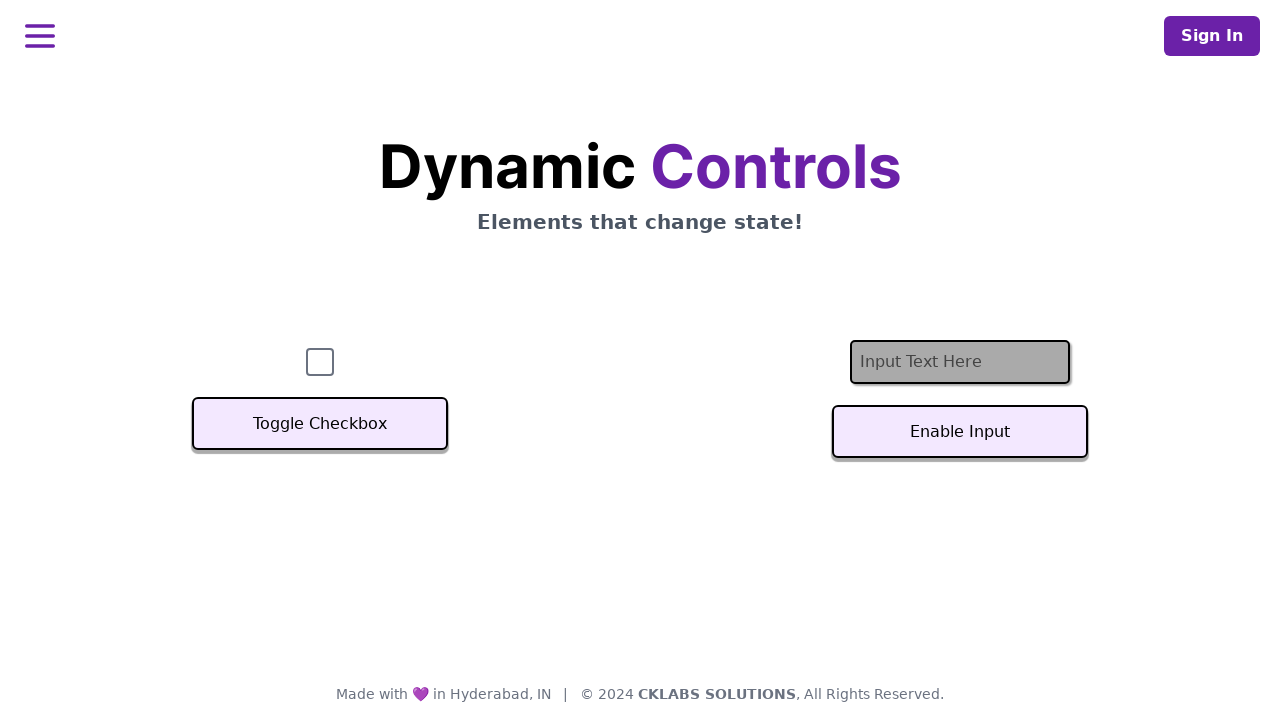

Clicked toggle button to hide the checkbox at (320, 424) on xpath=//div[@id='checkboxDiv']//following-sibling::button
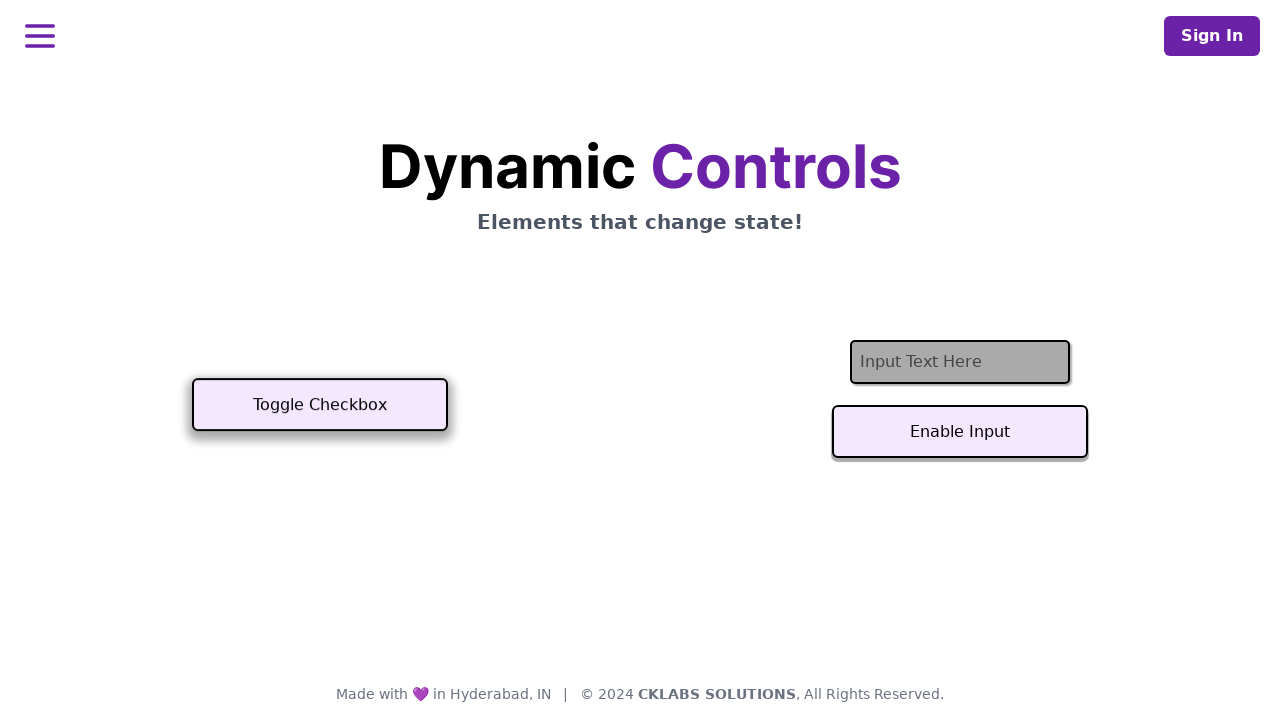

Checkbox became hidden
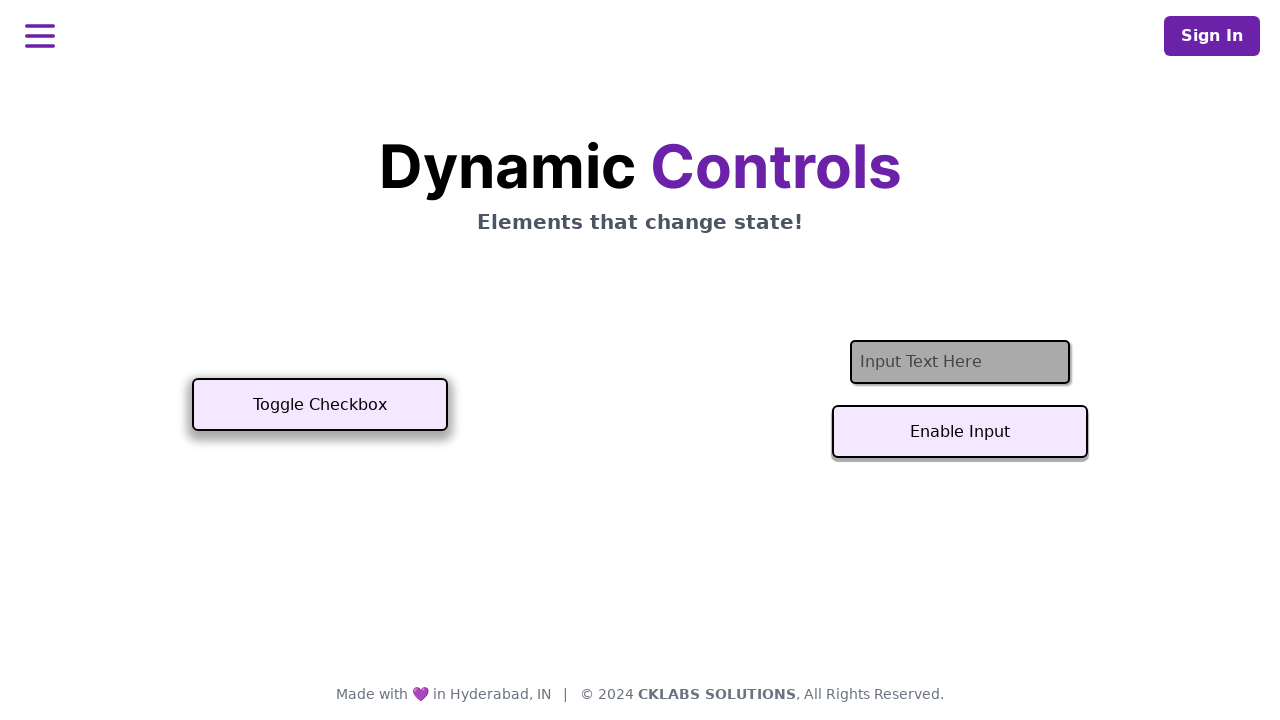

Clicked toggle button to show the checkbox at (320, 405) on xpath=//div[@id='checkboxDiv']//following-sibling::button
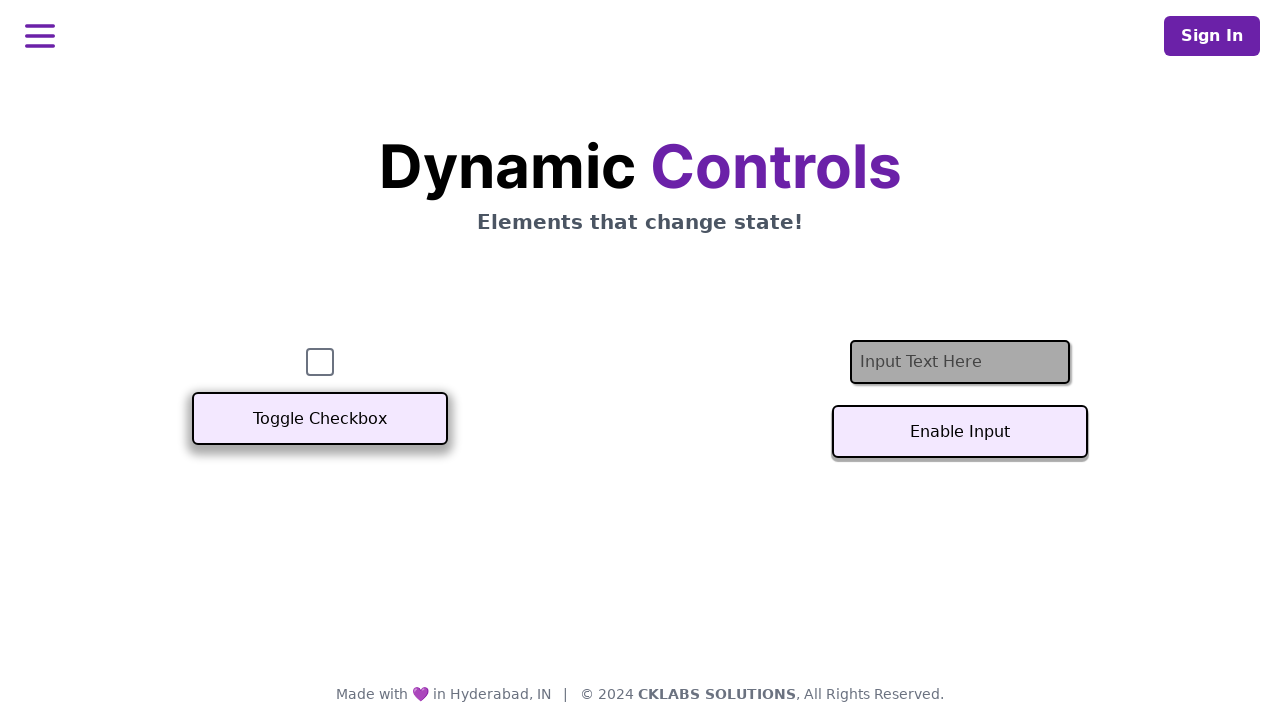

Checkbox became visible and clickable
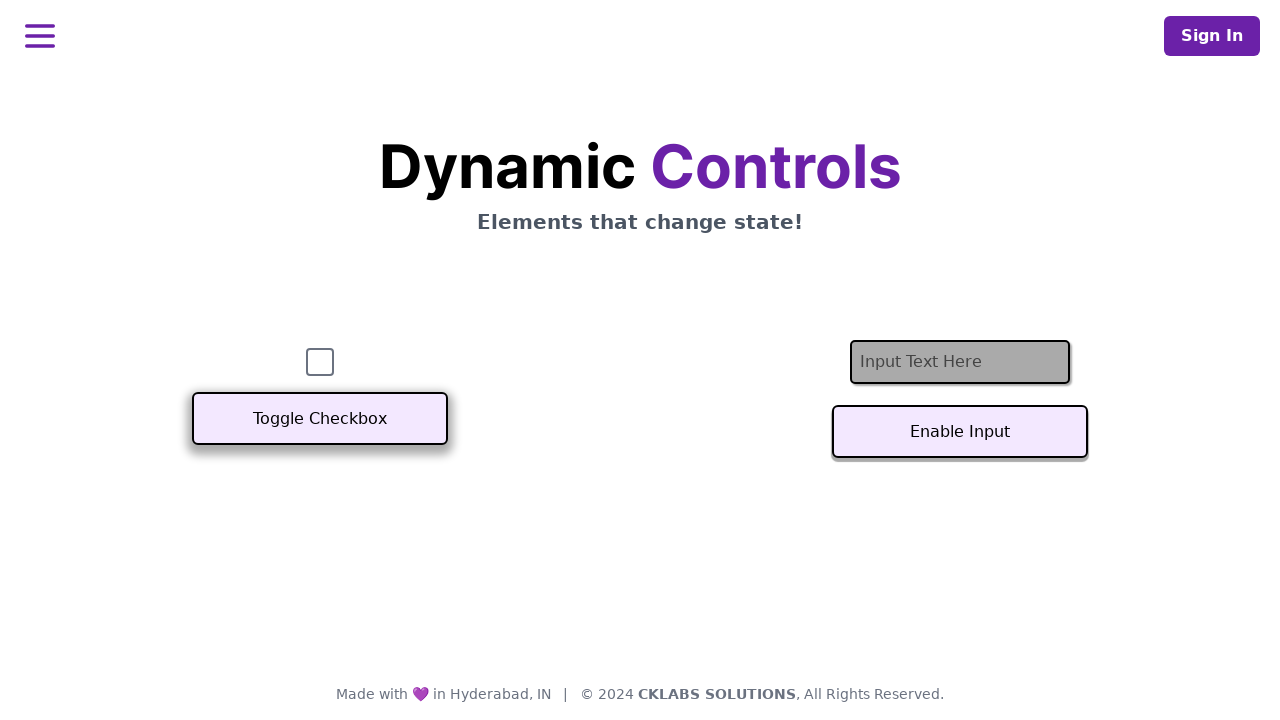

Clicked the checkbox to toggle its state at (320, 362) on #checkbox
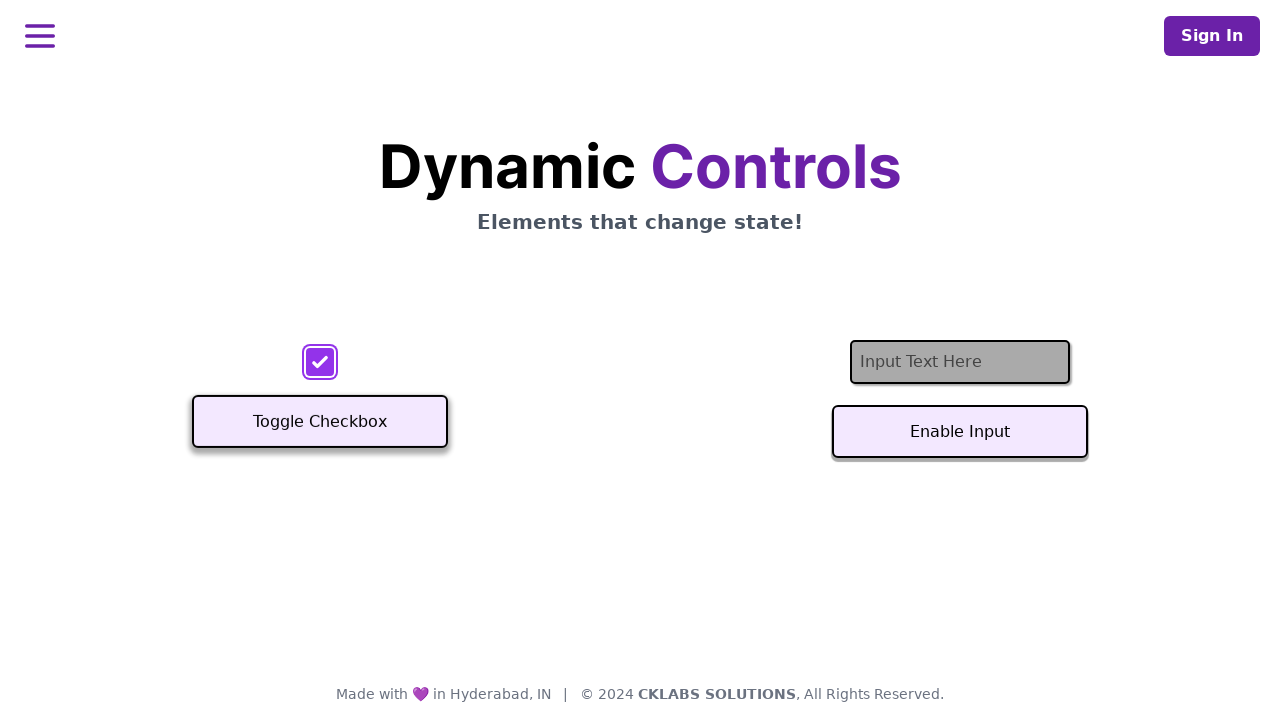

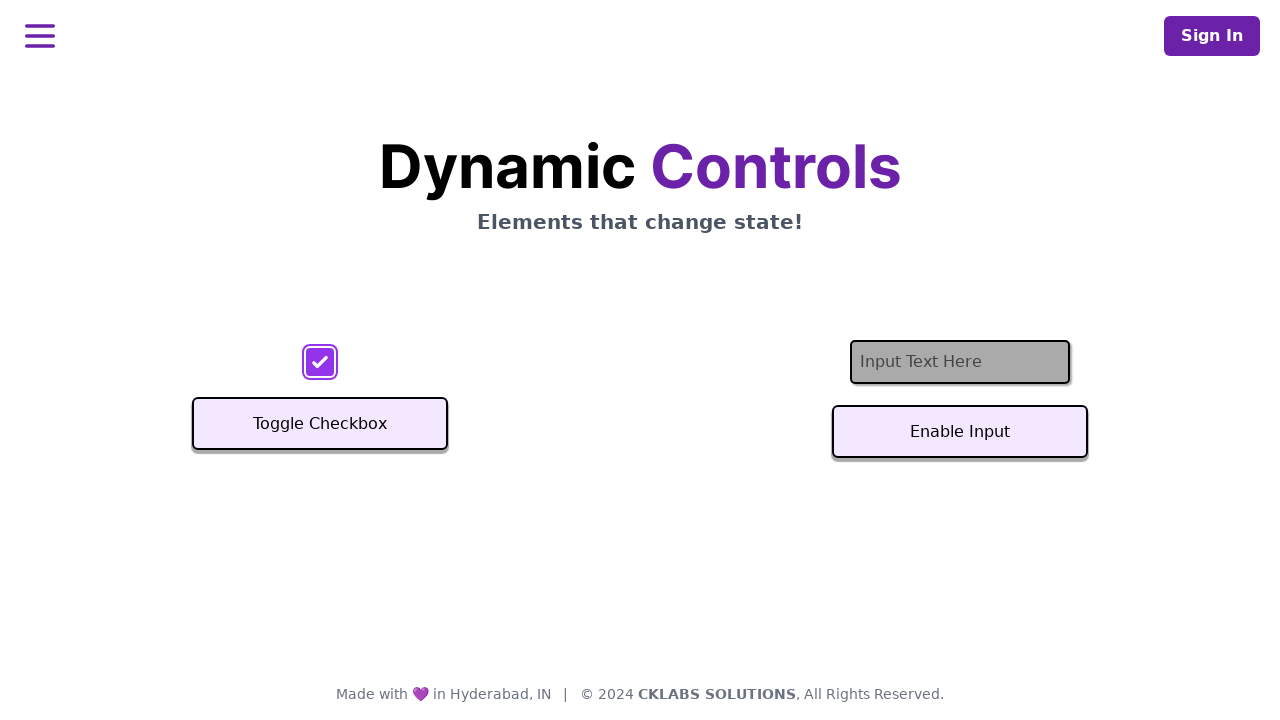